Tests page scrolling functionality by using JavaScript to scroll down 500 pixels on an automation practice page.

Starting URL: https://rahulshettyacademy.com/AutomationPractice/

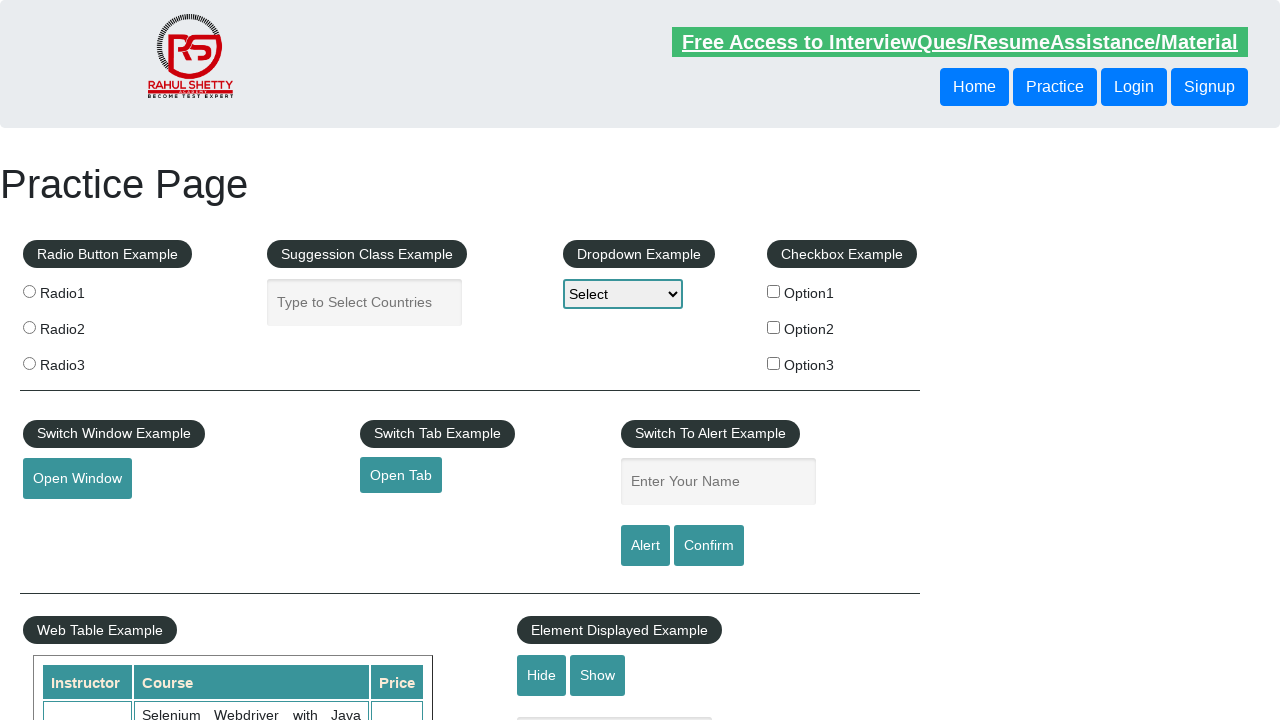

Scrolled down the page by 500 pixels using JavaScript
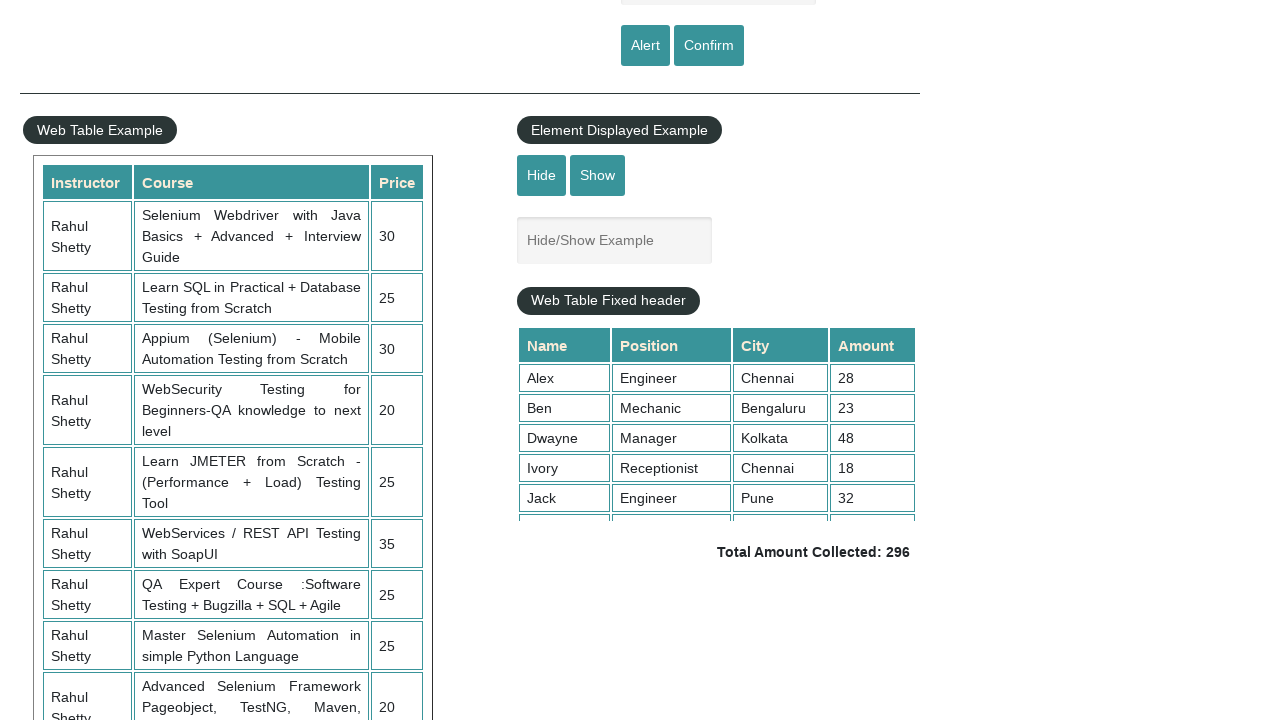

Waited 1 second to observe the scroll effect
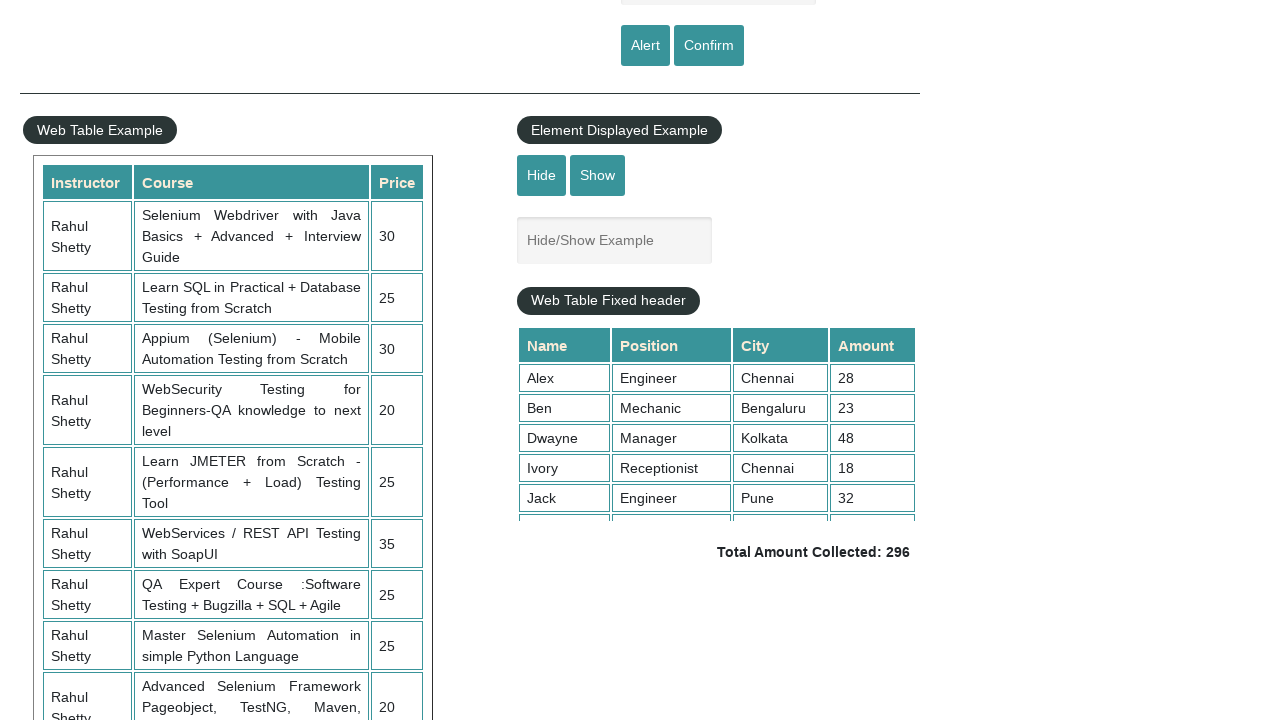

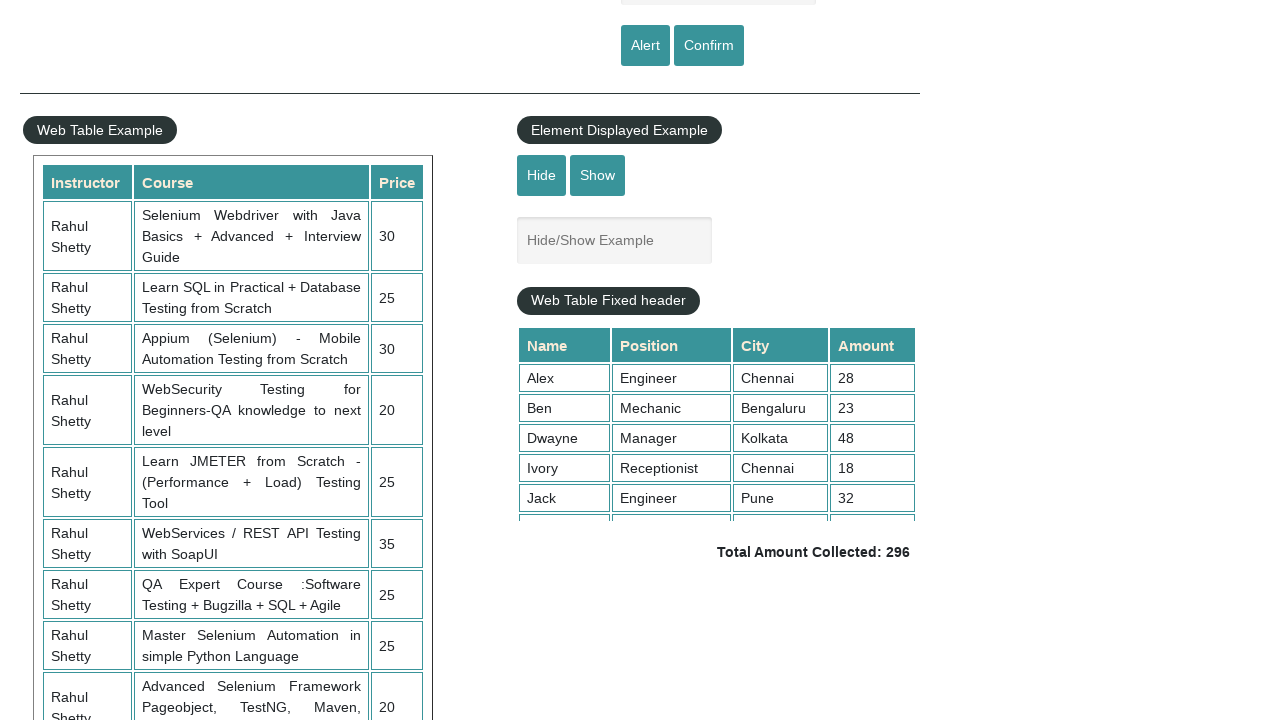